Tests editing a todo item by double-clicking and changing the text

Starting URL: https://demo.playwright.dev/todomvc

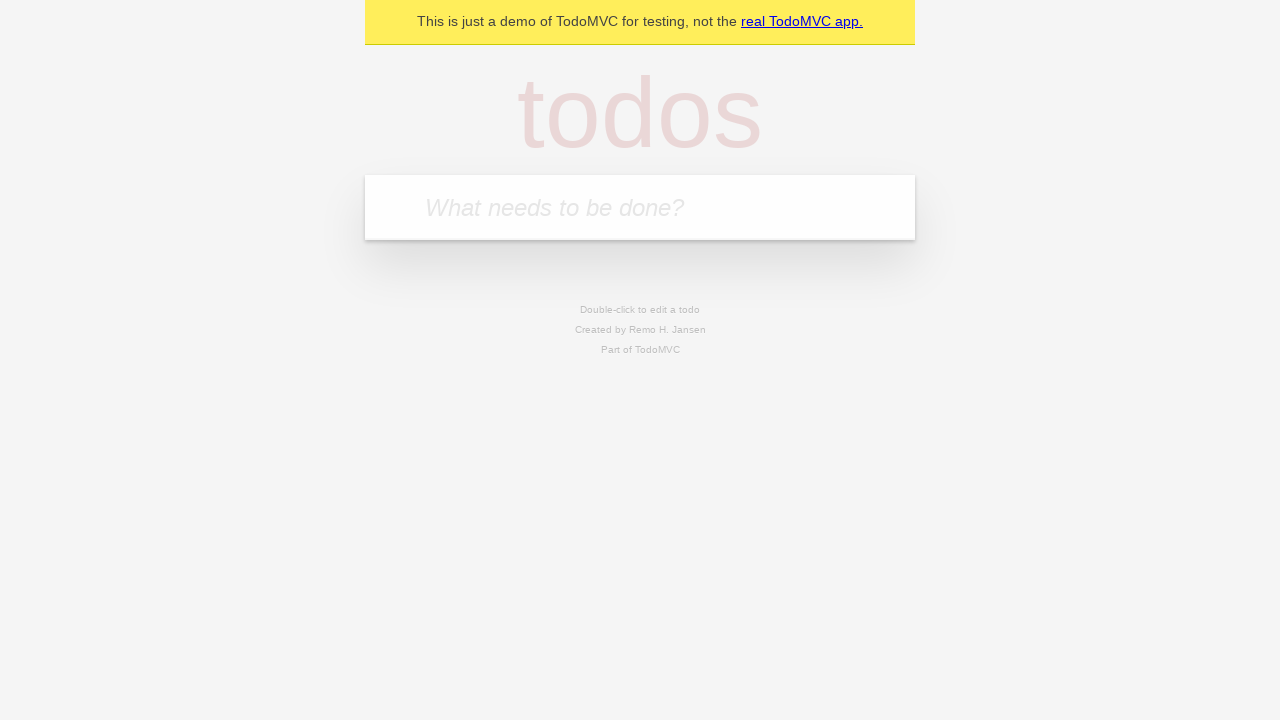

Filled todo input with 'buy some cheese' on internal:attr=[placeholder="What needs to be done?"i]
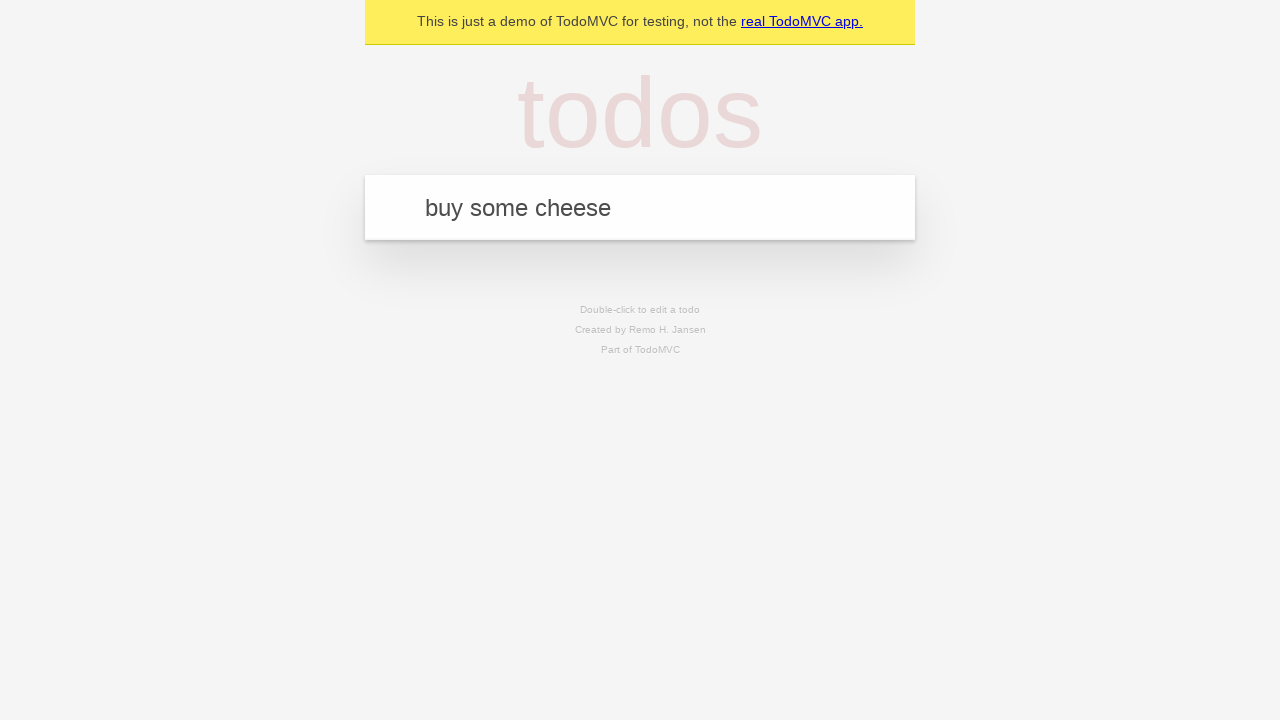

Pressed Enter to create first todo on internal:attr=[placeholder="What needs to be done?"i]
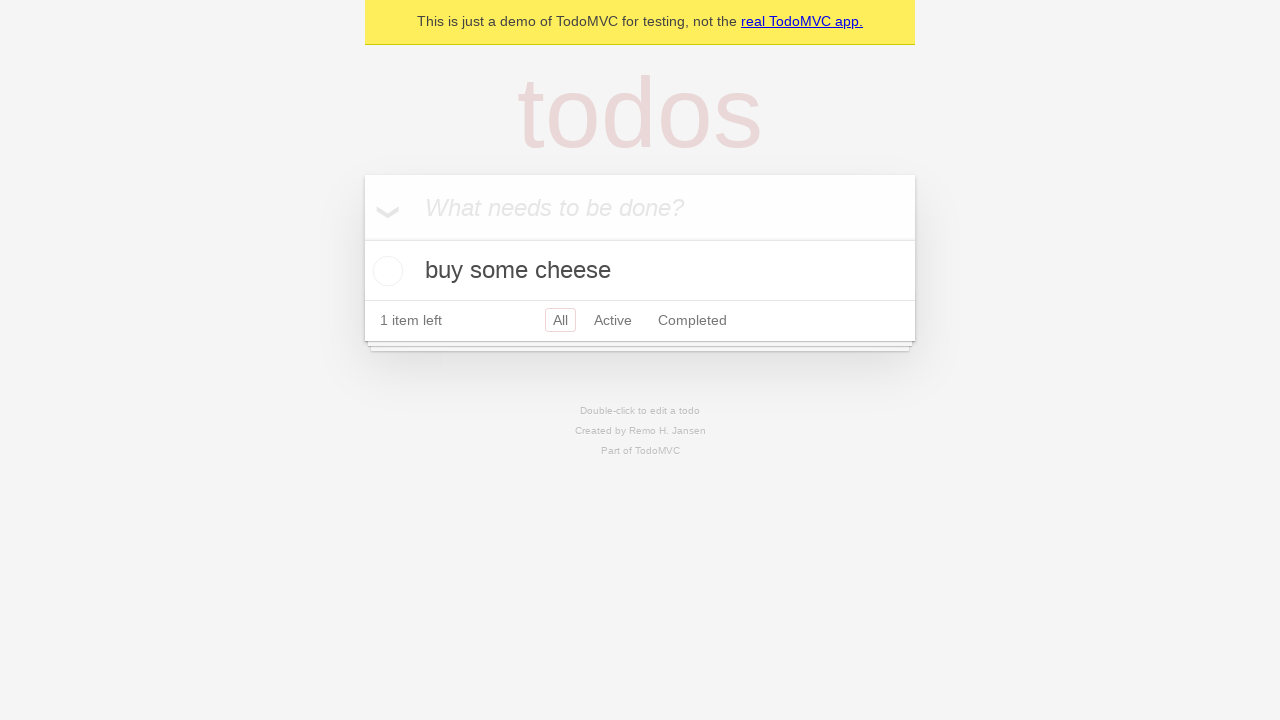

Filled todo input with 'feed the cat' on internal:attr=[placeholder="What needs to be done?"i]
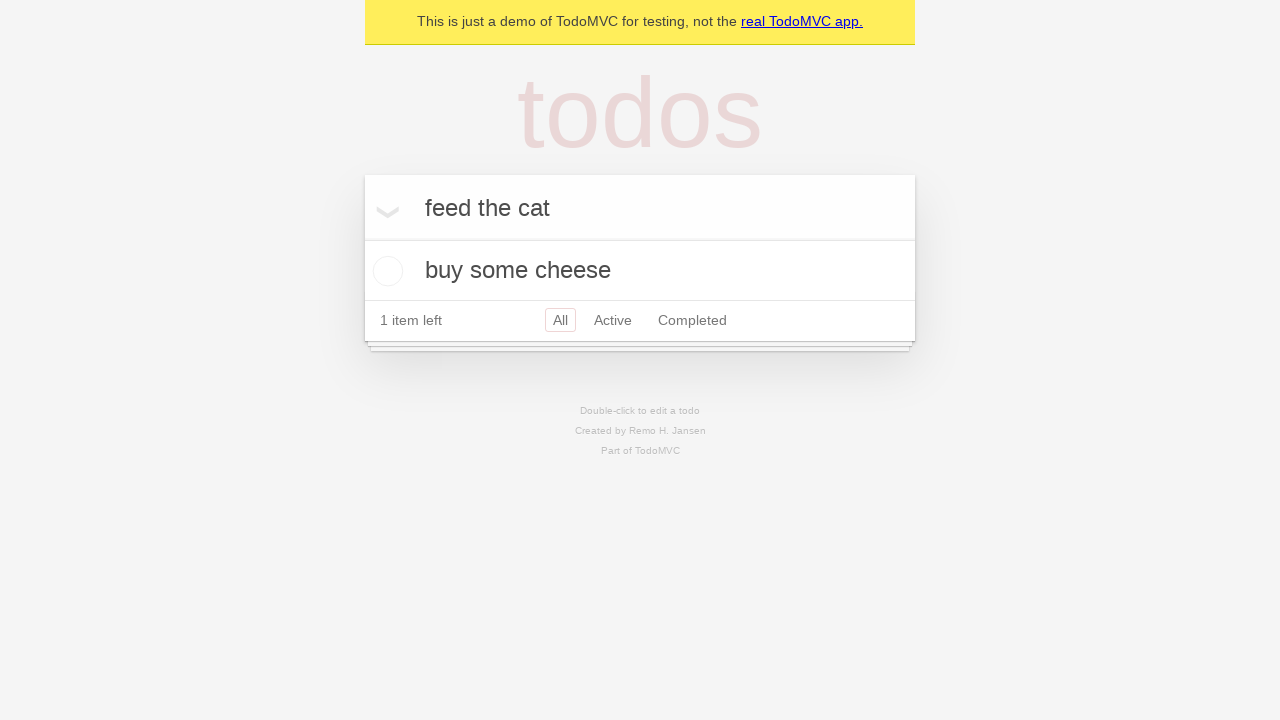

Pressed Enter to create second todo on internal:attr=[placeholder="What needs to be done?"i]
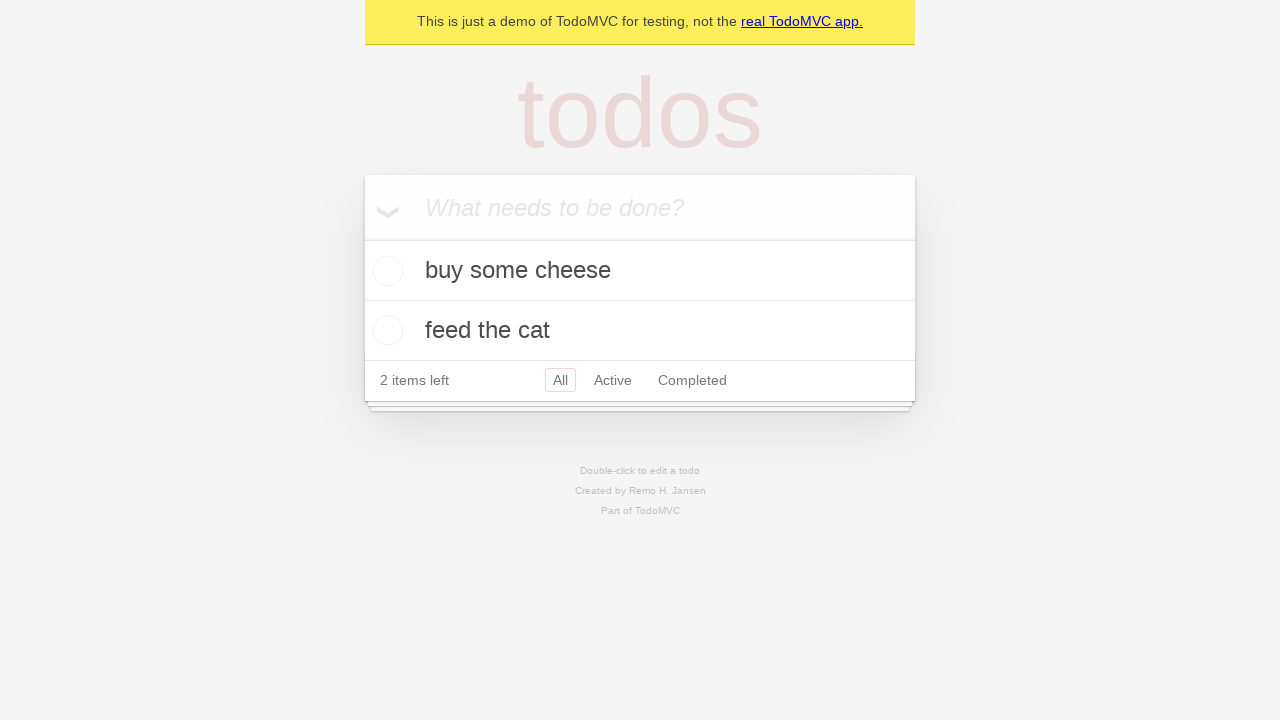

Filled todo input with 'book a doctors appointment' on internal:attr=[placeholder="What needs to be done?"i]
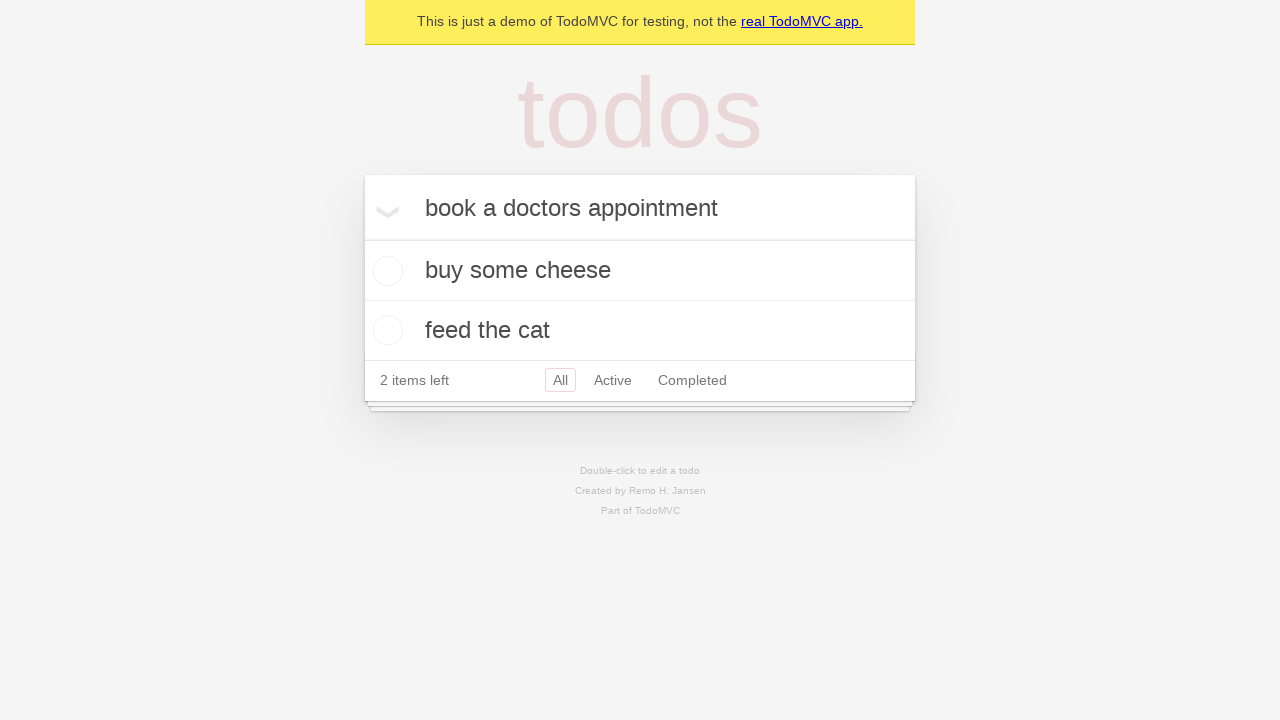

Pressed Enter to create third todo on internal:attr=[placeholder="What needs to be done?"i]
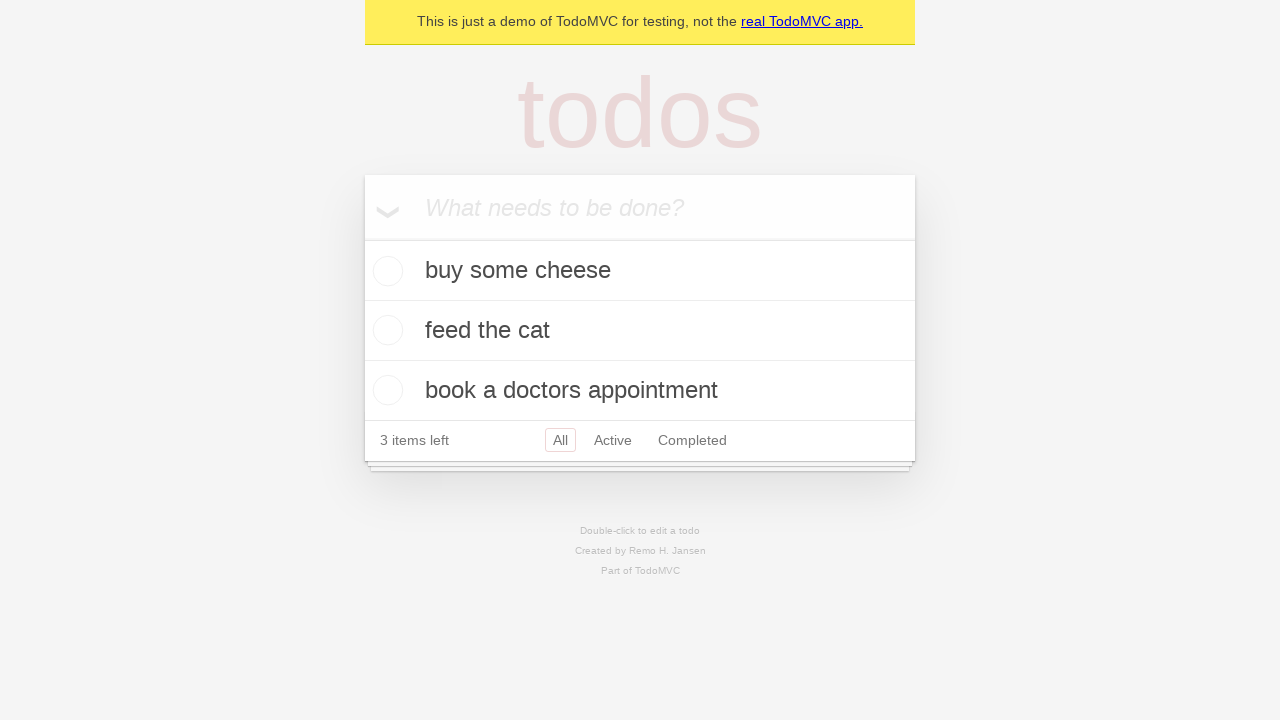

Double-clicked second todo to enter edit mode at (640, 331) on internal:testid=[data-testid="todo-item"s] >> nth=1
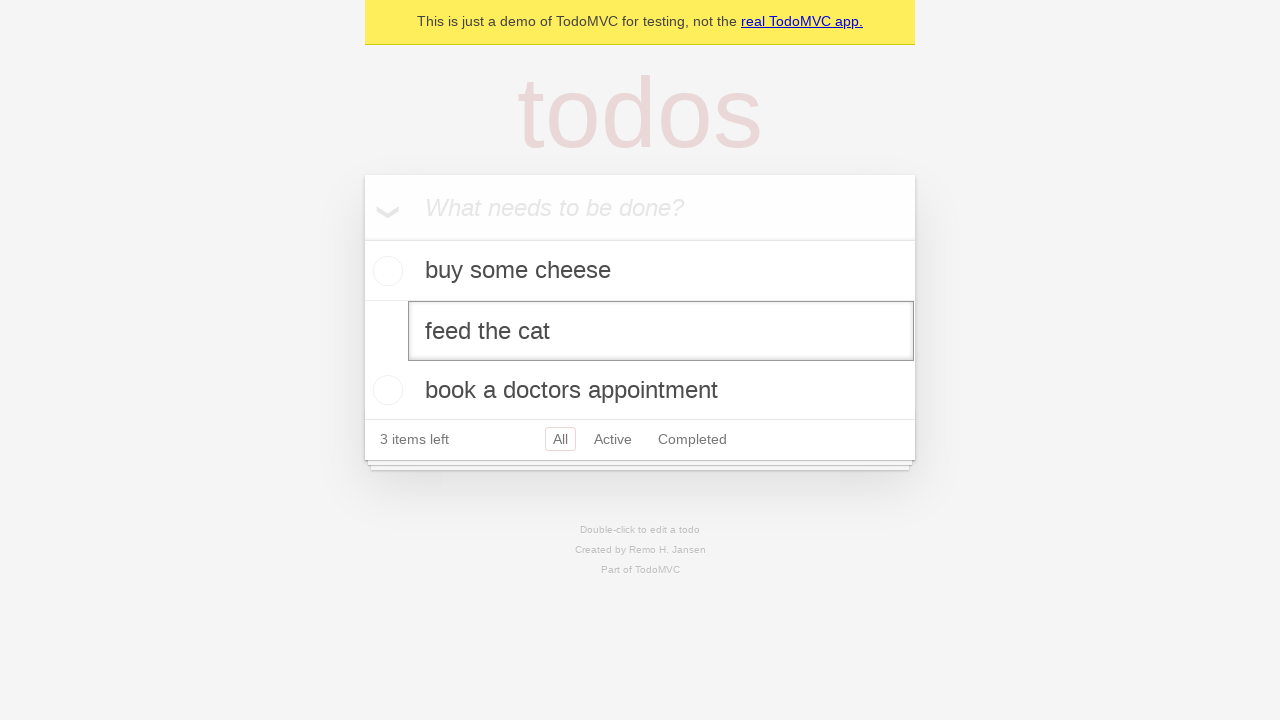

Changed second todo text to 'buy some sausages' on internal:testid=[data-testid="todo-item"s] >> nth=1 >> internal:role=textbox[nam
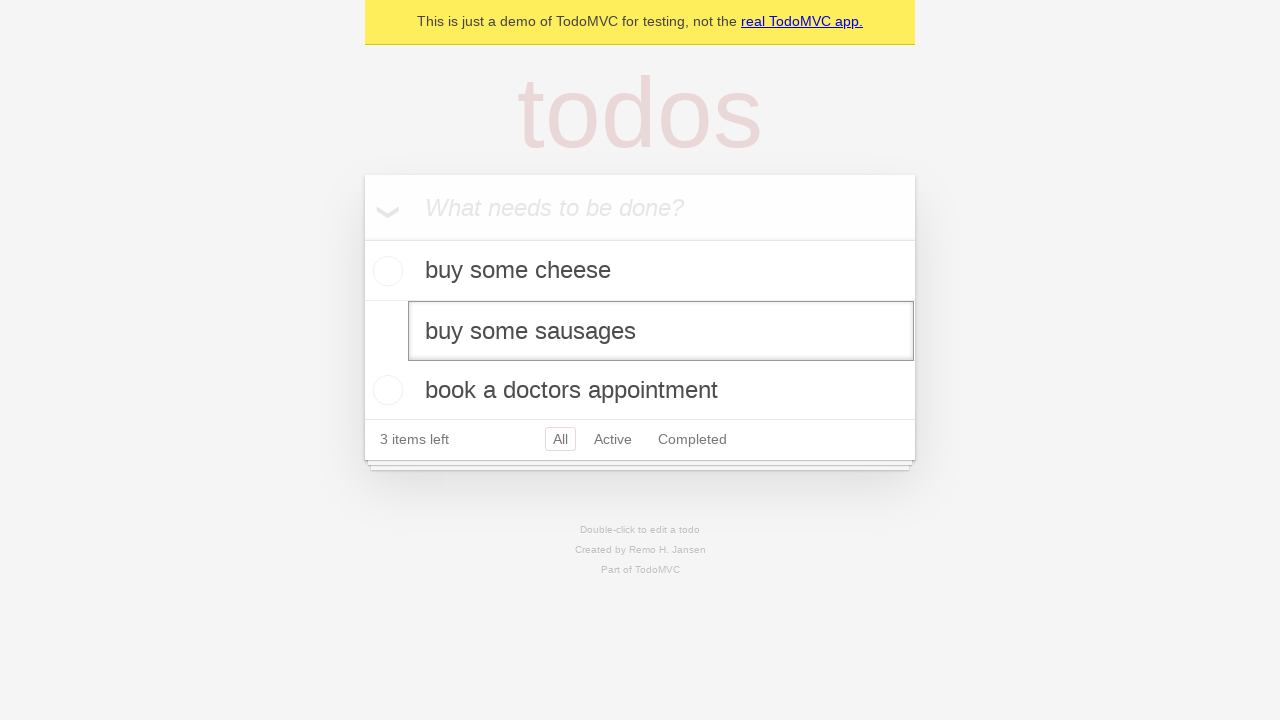

Pressed Enter to confirm edit of second todo on internal:testid=[data-testid="todo-item"s] >> nth=1 >> internal:role=textbox[nam
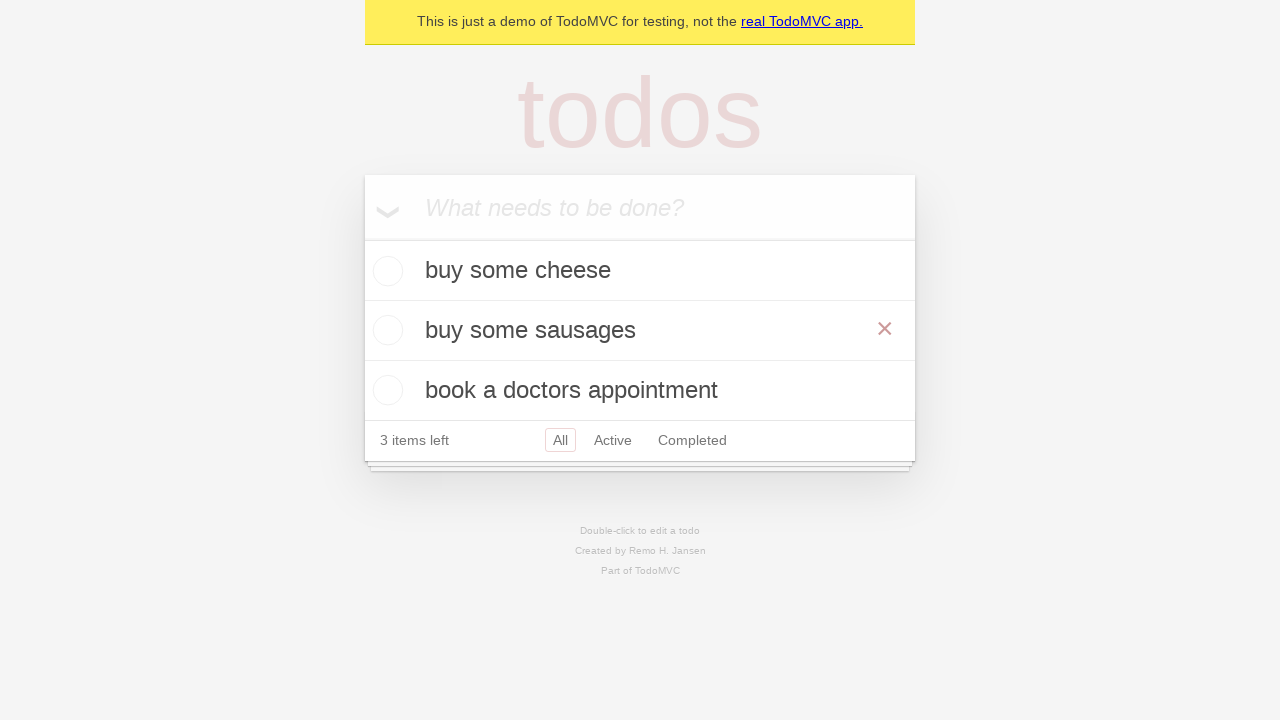

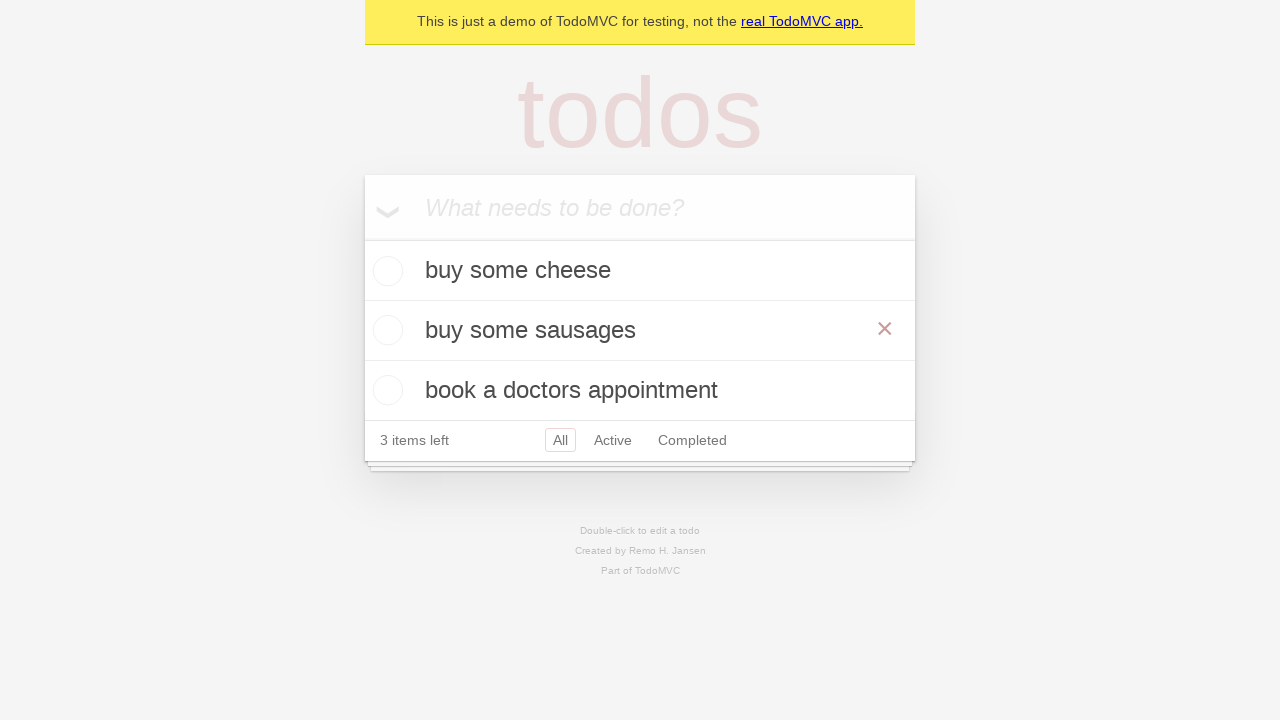